Tests jQuery UI selectable functionality by performing multi-select on list items using Ctrl+Click

Starting URL: https://jqueryui.com/selectable

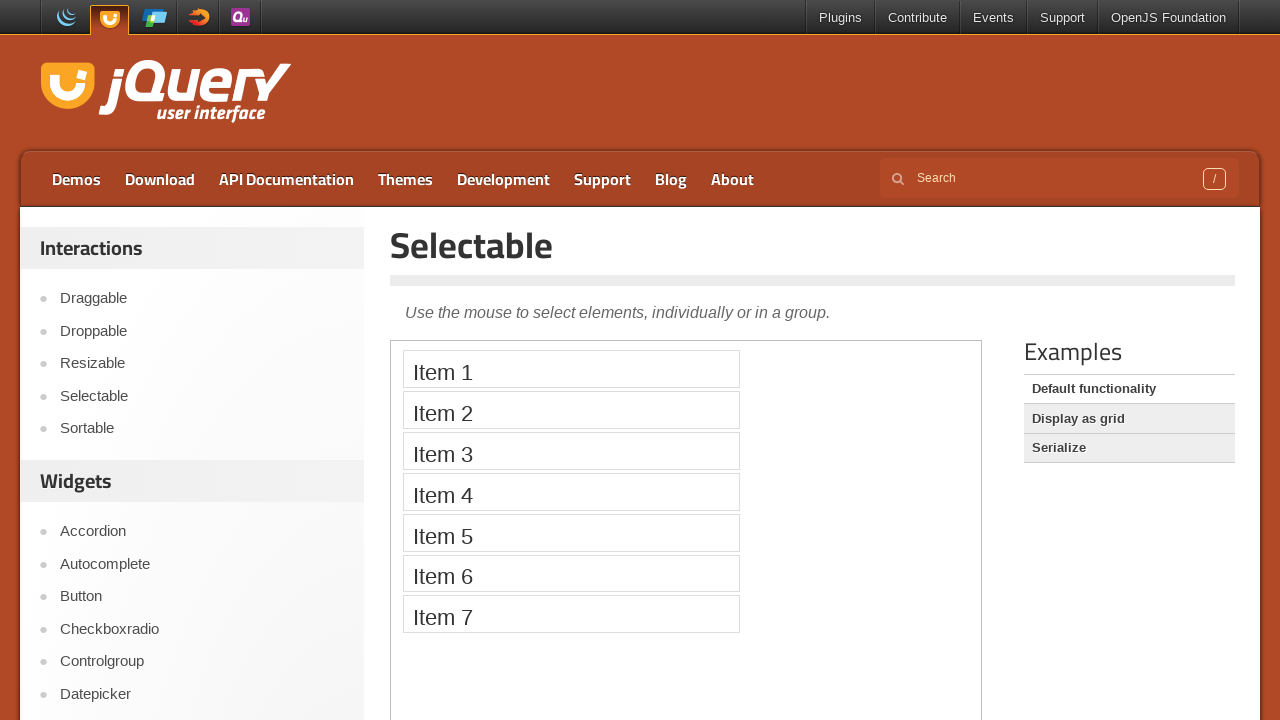

Located iframe containing selectable demo
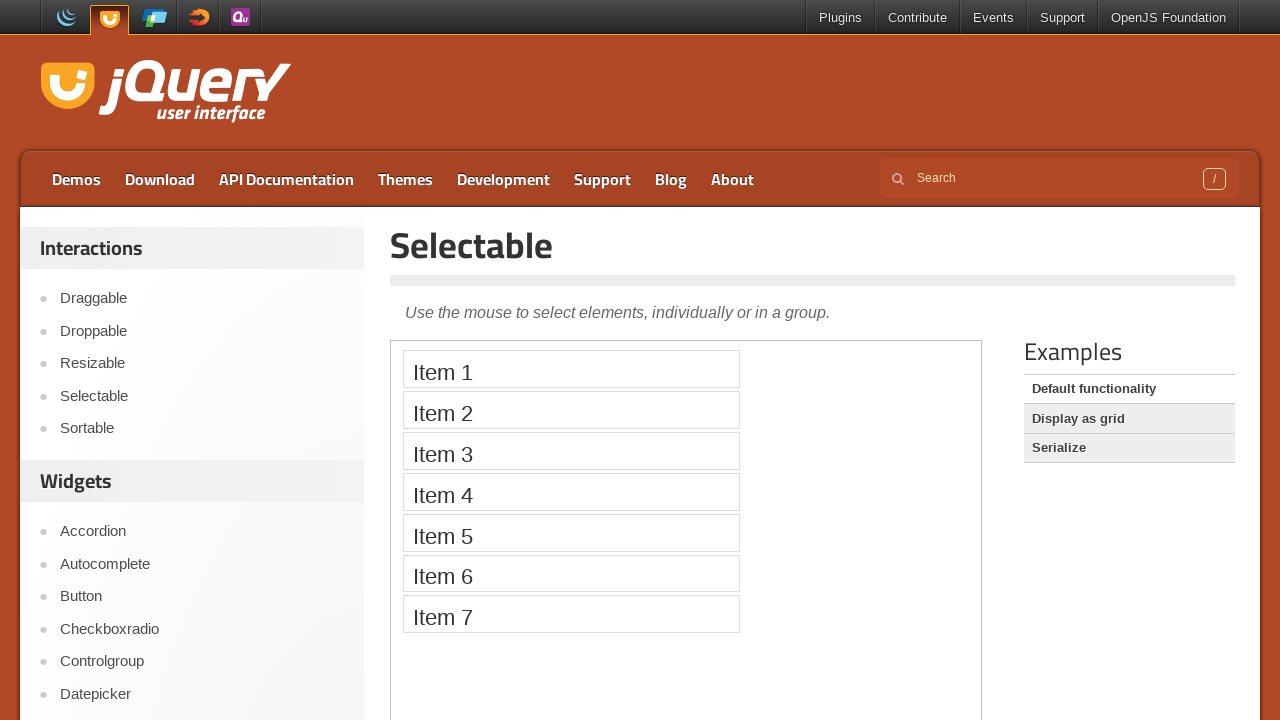

Located Item 1 element
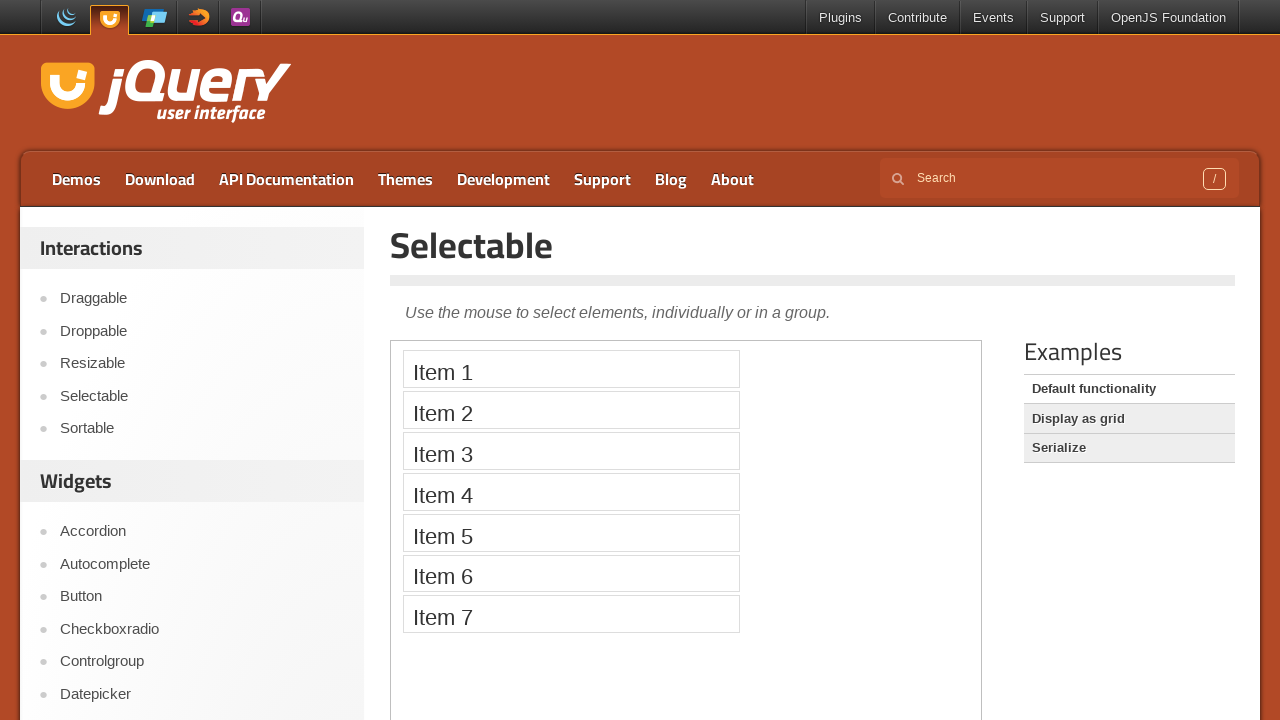

Located Item 2 element
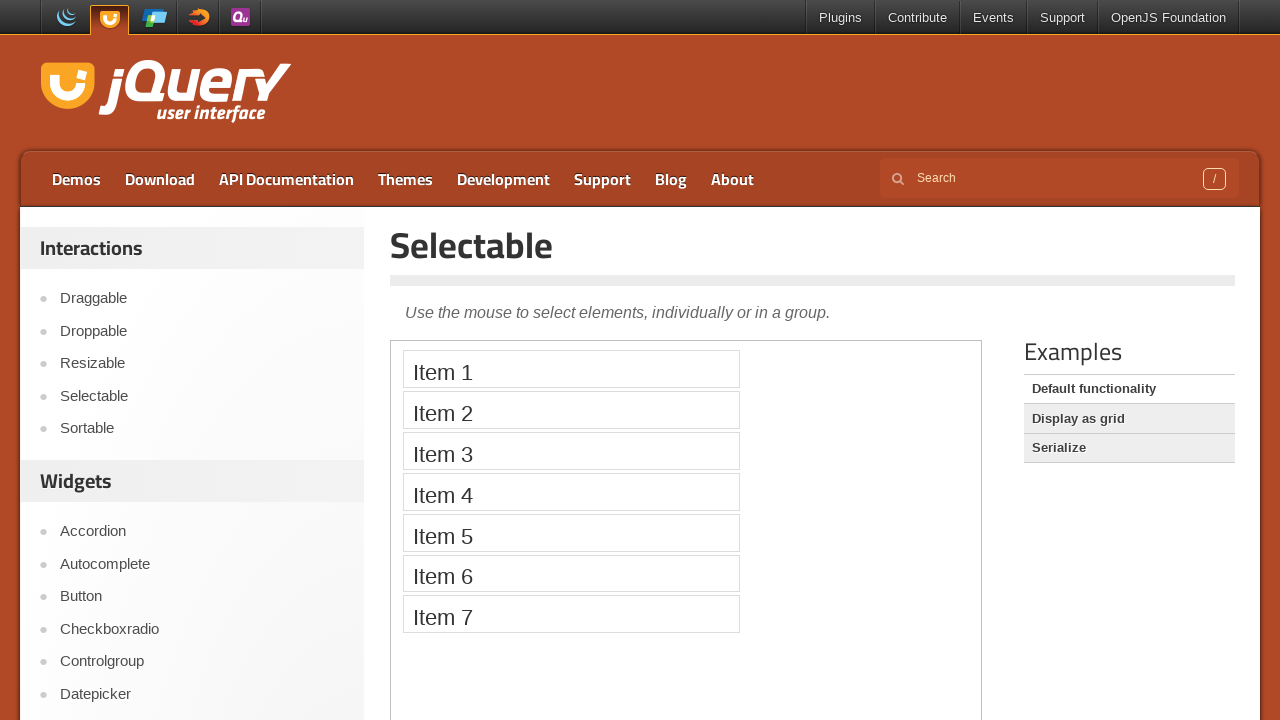

Located Item 4 element
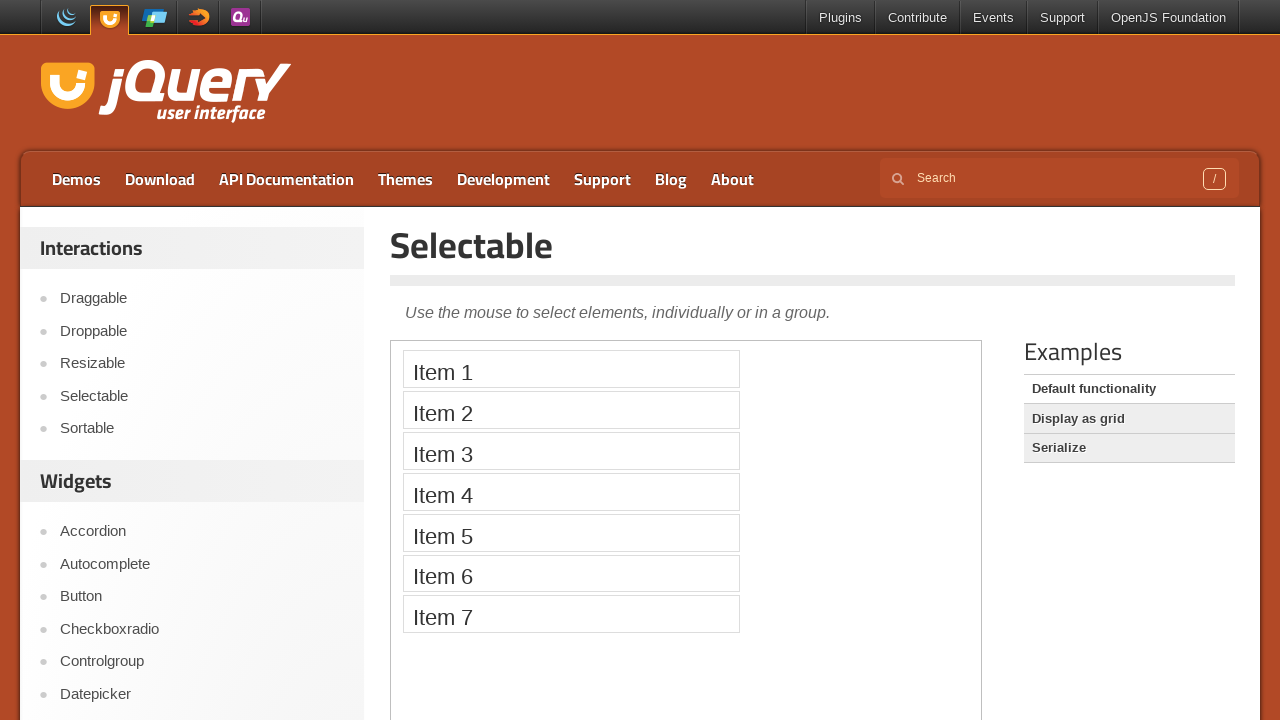

Located Item 6 element
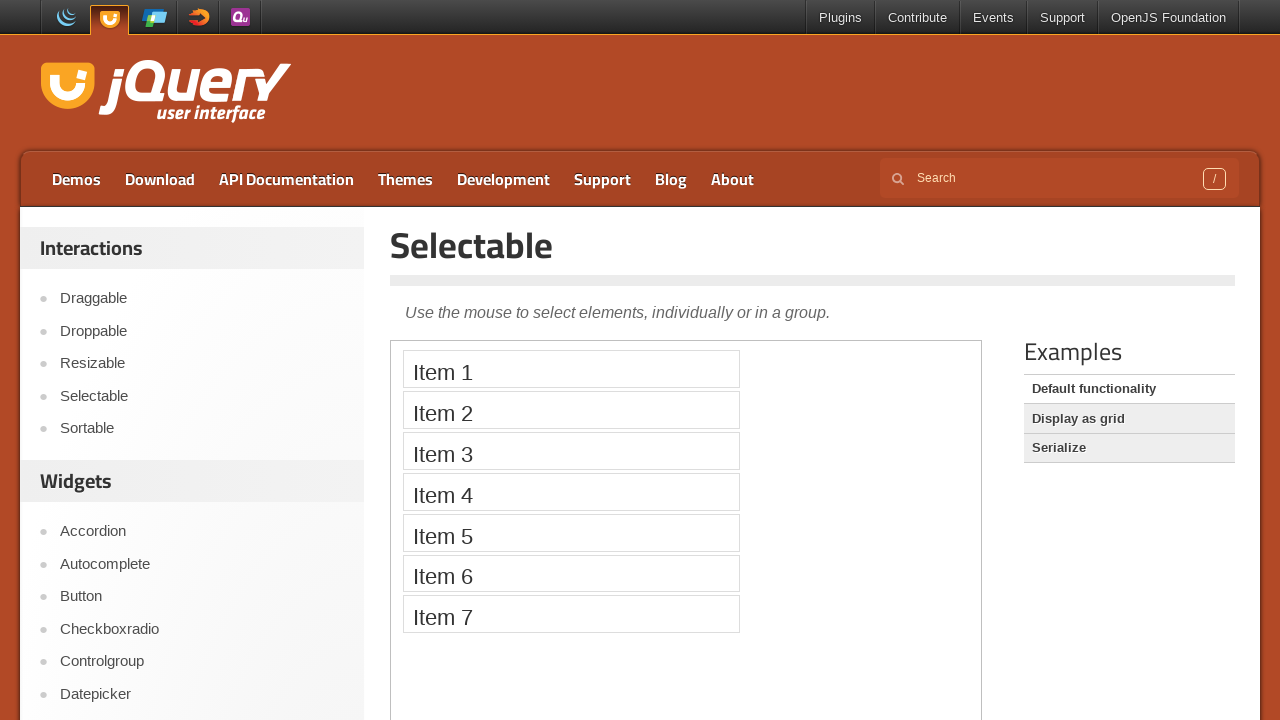

Ctrl+clicked Item 1 to select it at (571, 369) on iframe >> nth=0 >> internal:control=enter-frame >> xpath=//li[text()='Item 1']
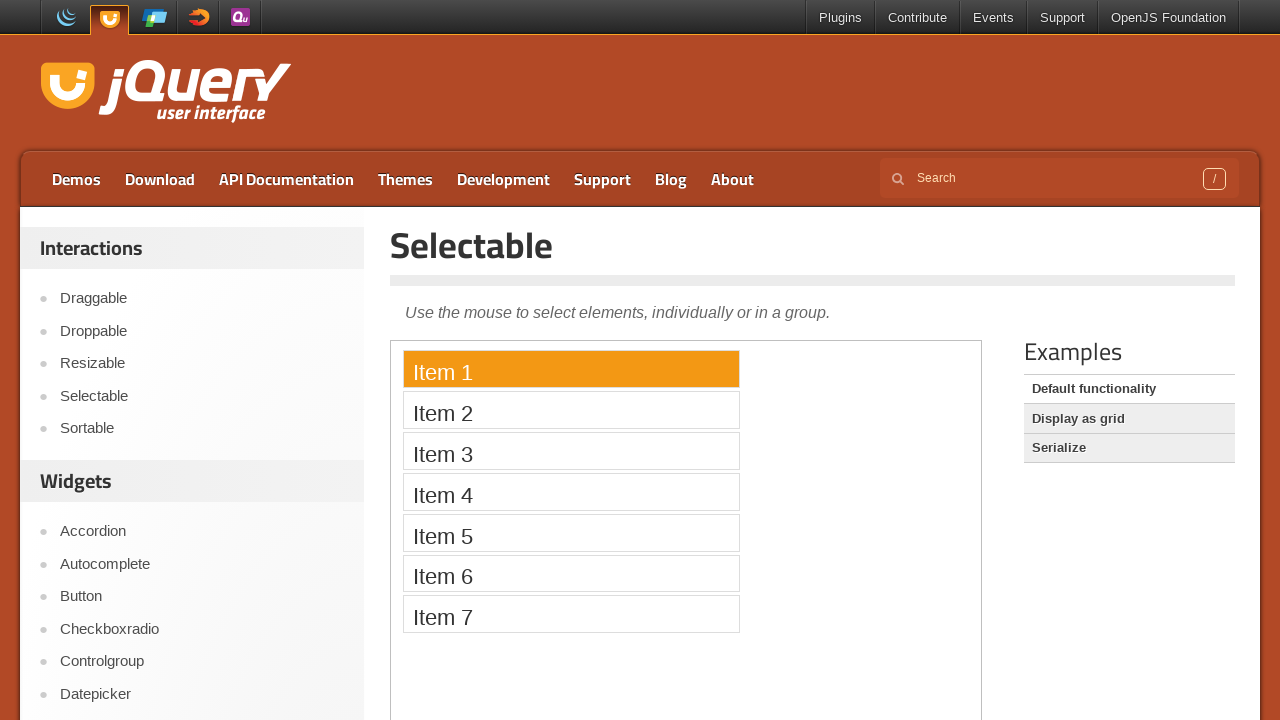

Ctrl+clicked Item 2 to add to selection at (571, 410) on iframe >> nth=0 >> internal:control=enter-frame >> xpath=//li[text()='Item 2']
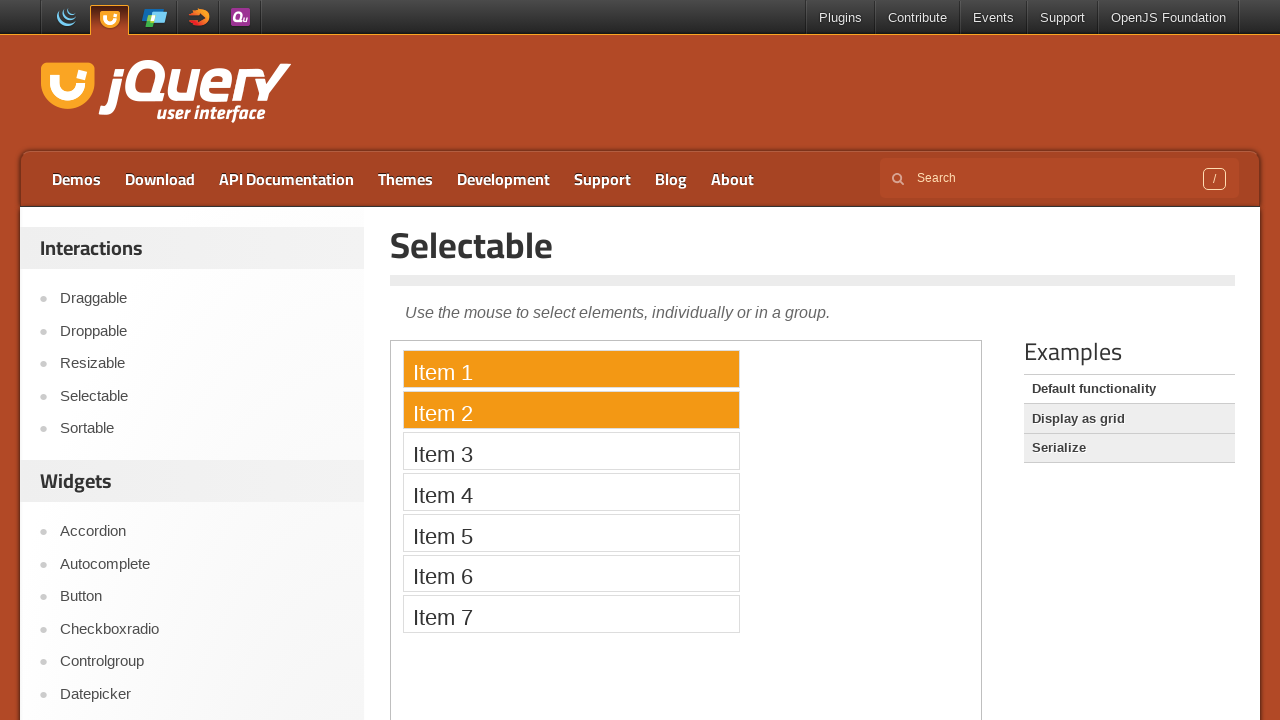

Ctrl+clicked Item 4 to add to selection at (571, 492) on iframe >> nth=0 >> internal:control=enter-frame >> xpath=//li[text()='Item 4']
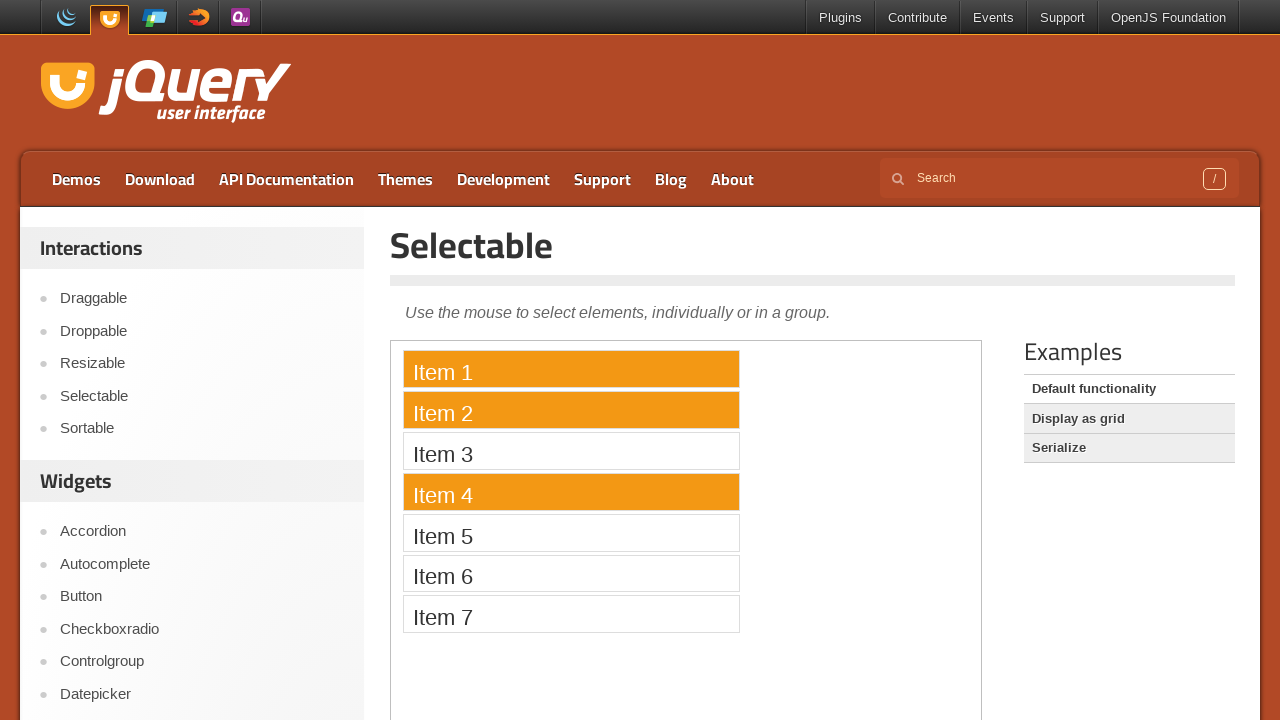

Ctrl+clicked Item 6 to add to selection at (571, 573) on iframe >> nth=0 >> internal:control=enter-frame >> xpath=//li[text()='Item 6']
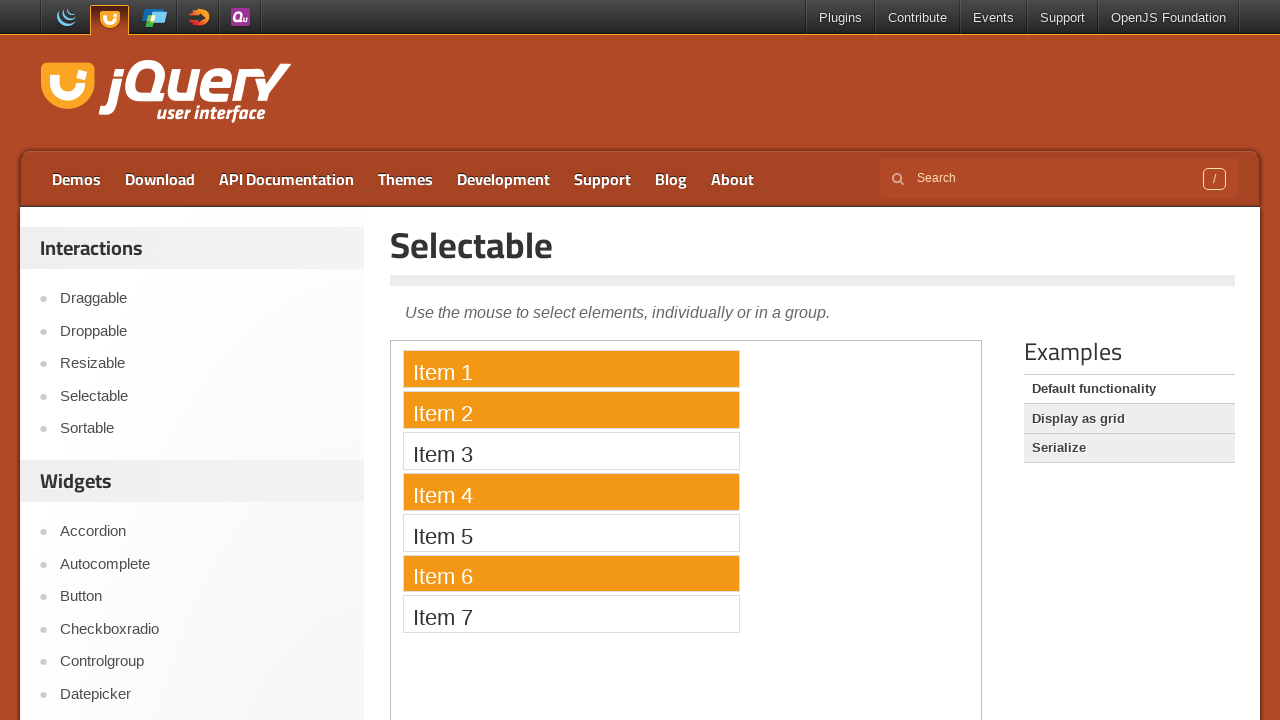

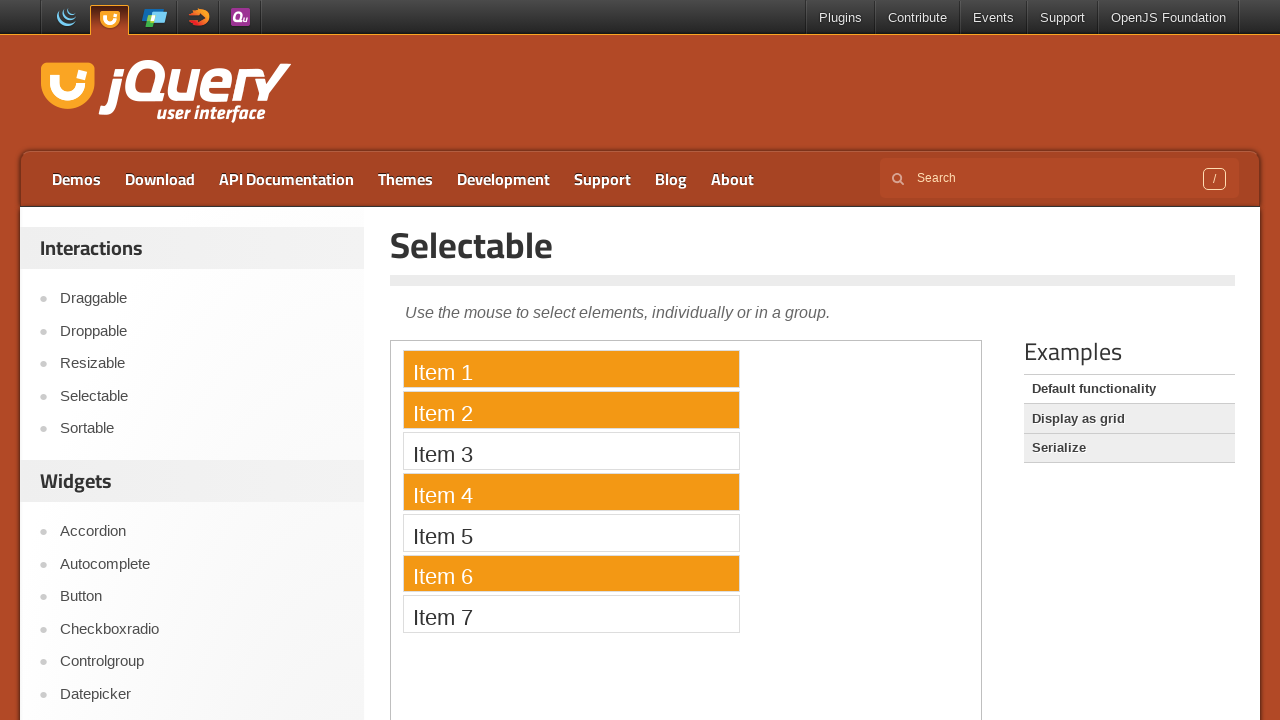